Tests static dropdown functionality by selecting options using different methods: by index, by visible text, and by value

Starting URL: https://rahulshettyacademy.com/dropdownsPractise/

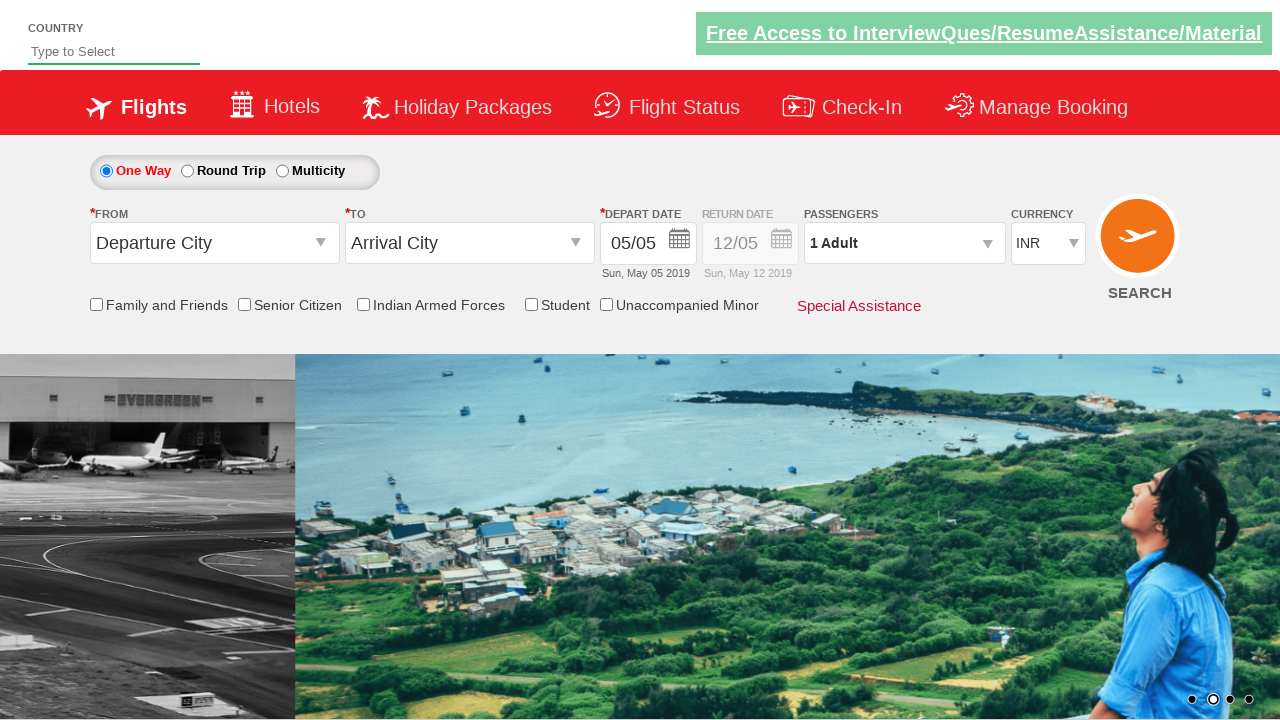

Selected dropdown option at index 3 on #ctl00_mainContent_DropDownListCurrency
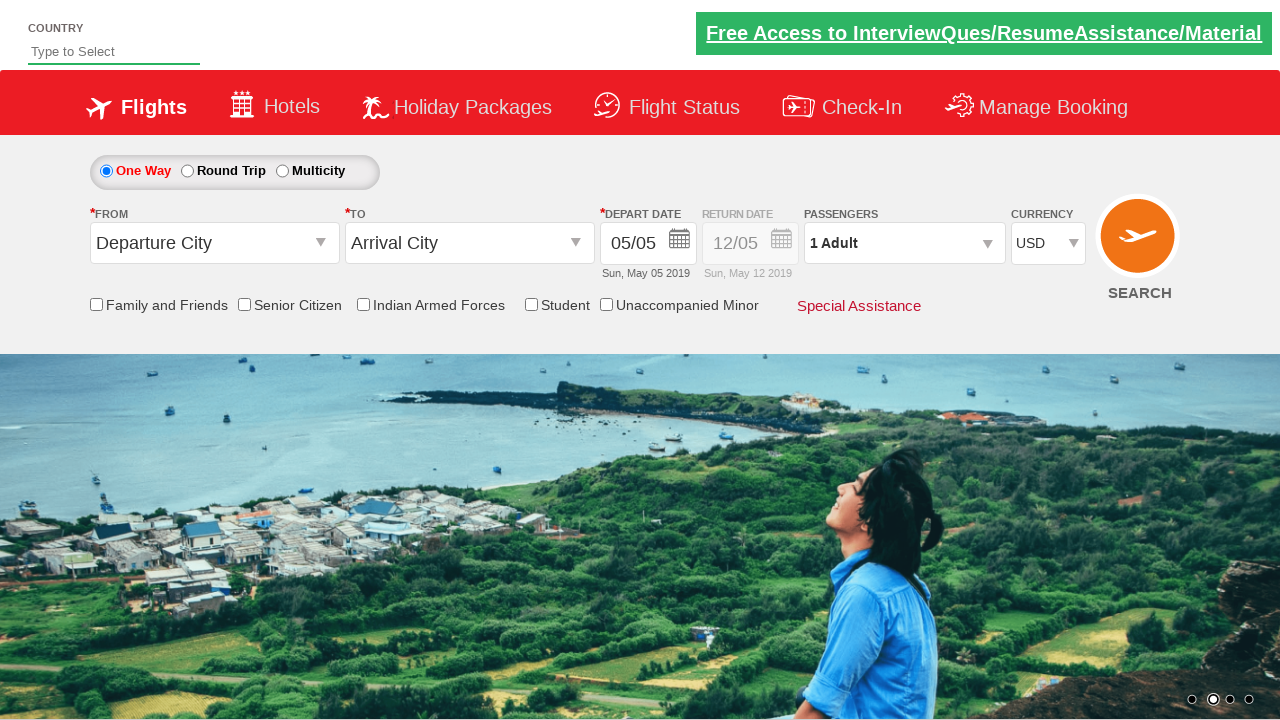

Selected dropdown option by visible text 'AED' on #ctl00_mainContent_DropDownListCurrency
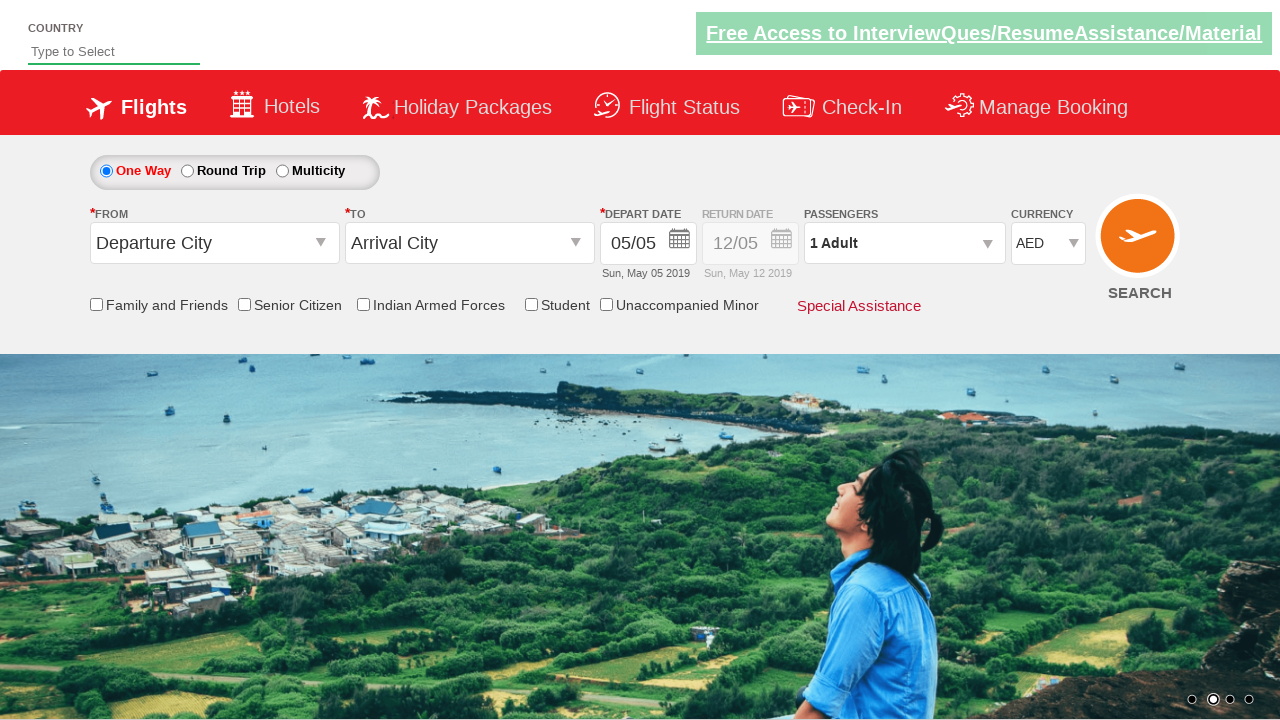

Selected dropdown option by value 'INR' on #ctl00_mainContent_DropDownListCurrency
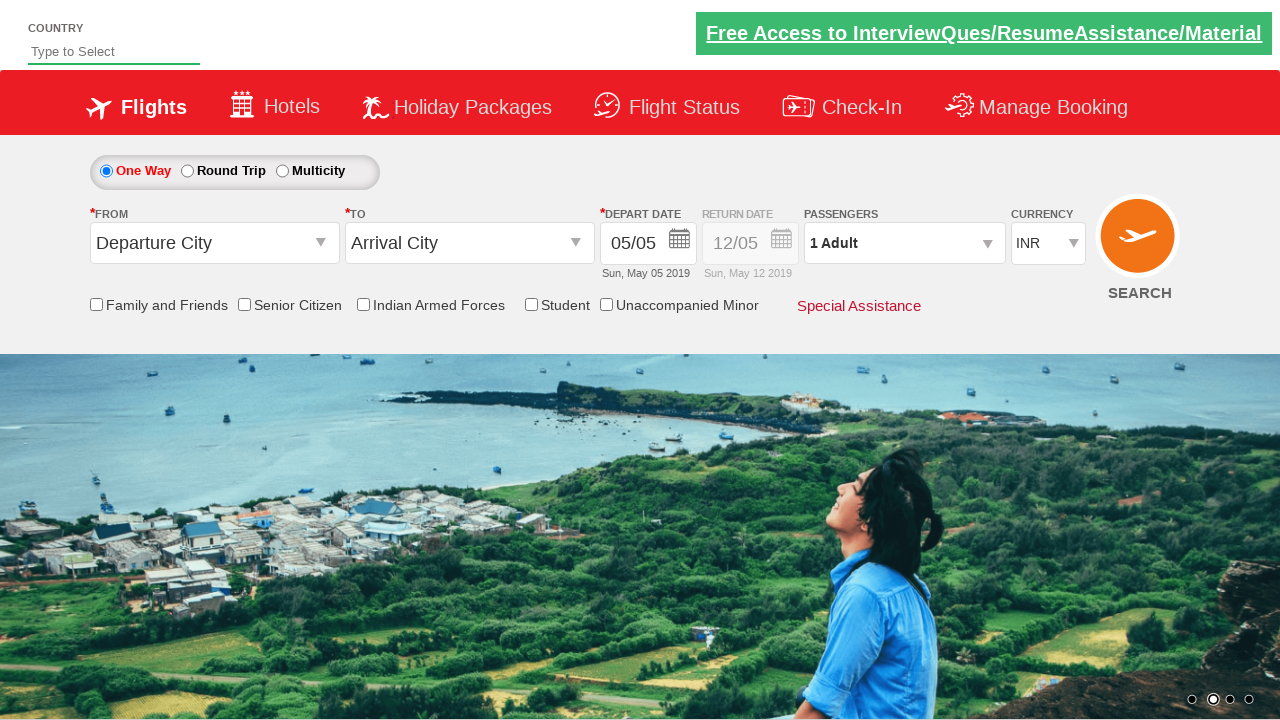

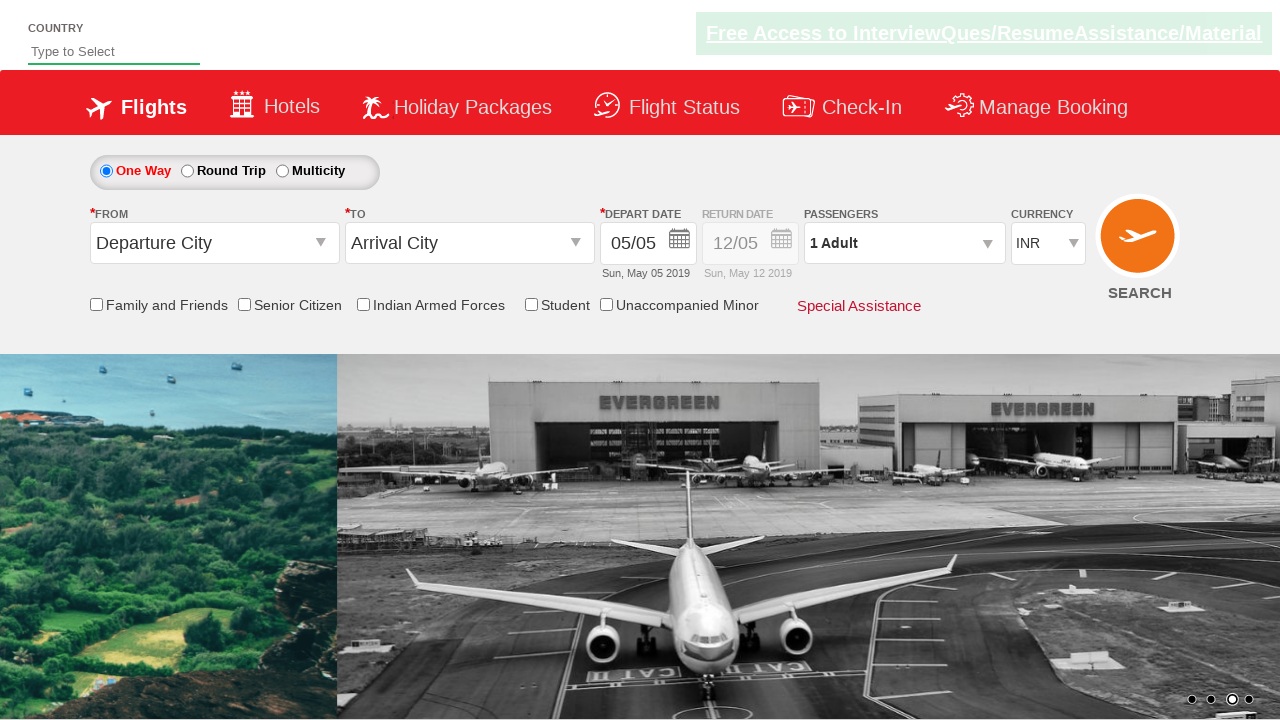